Tests calendar/datepicker functionality by clicking on the datepicker input to open the calendar widget, then selecting a specific date (day 9) from the calendar table.

Starting URL: https://seleniumpractise.blogspot.com/2016/08/how-to-handle-calendar-in-selenium.html

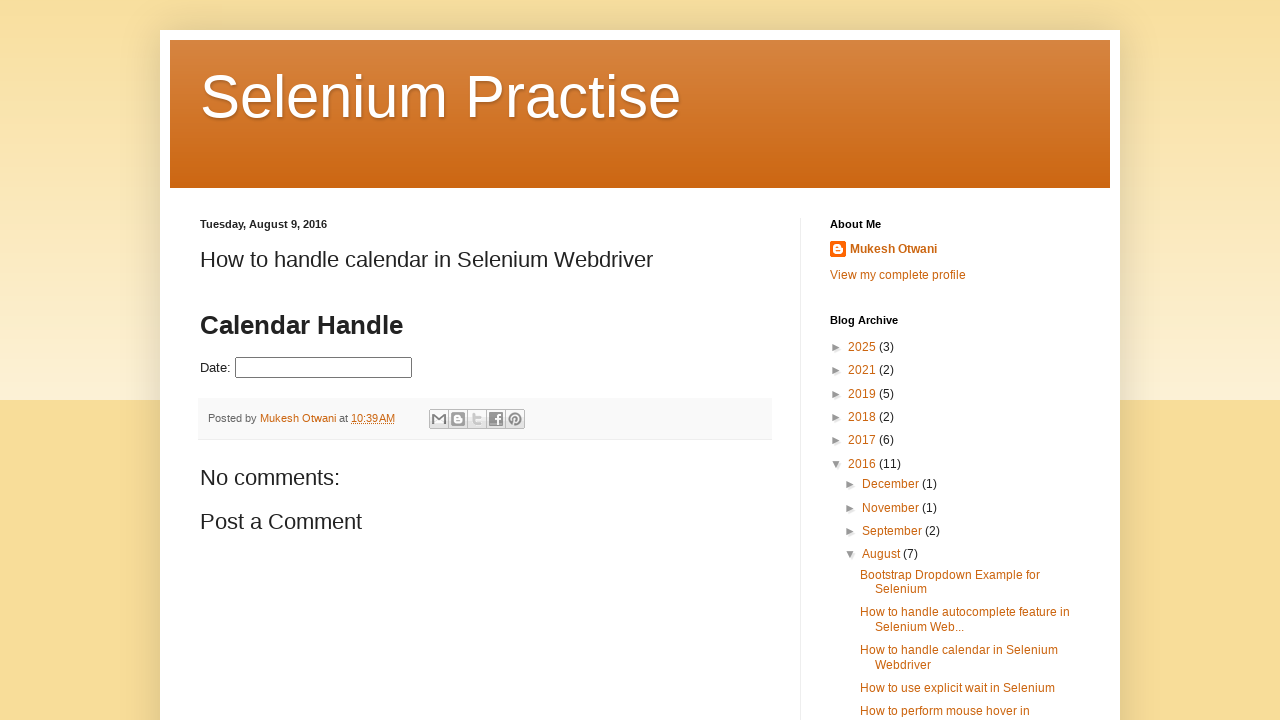

Navigated to calendar handling practice page
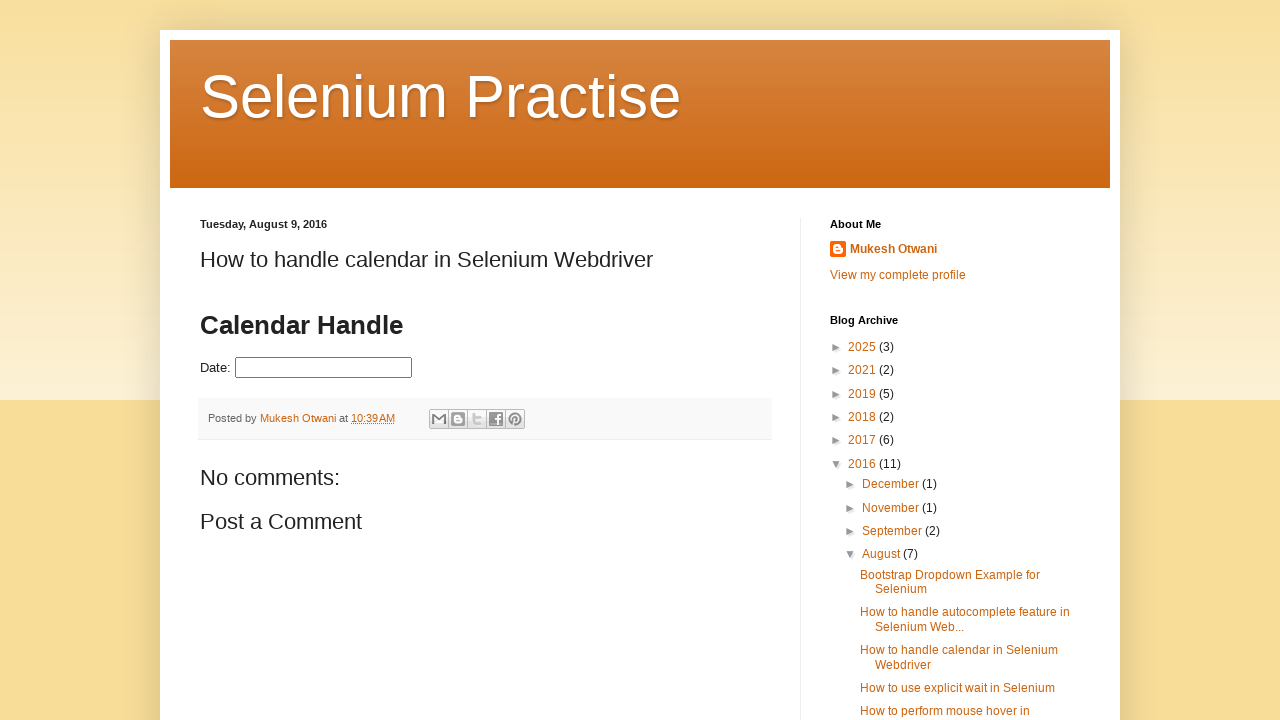

Clicked on datepicker input to open calendar widget at (324, 368) on #datepicker
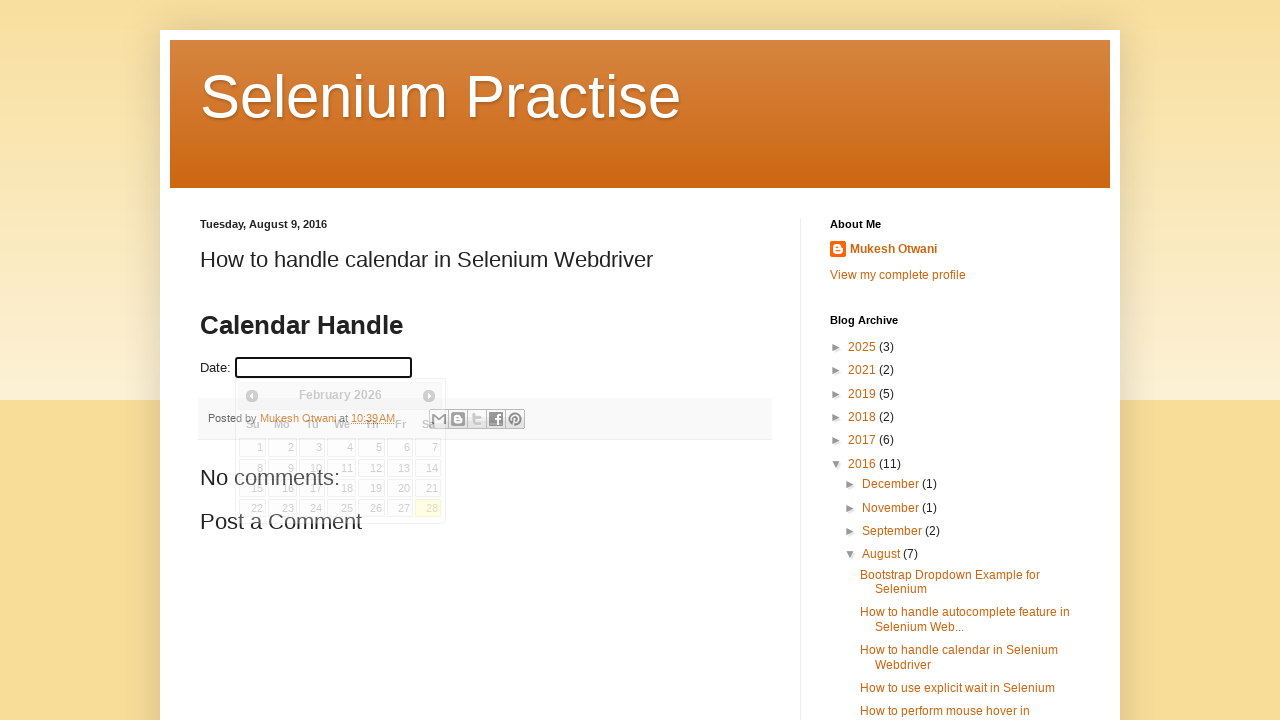

Calendar widget loaded and visible
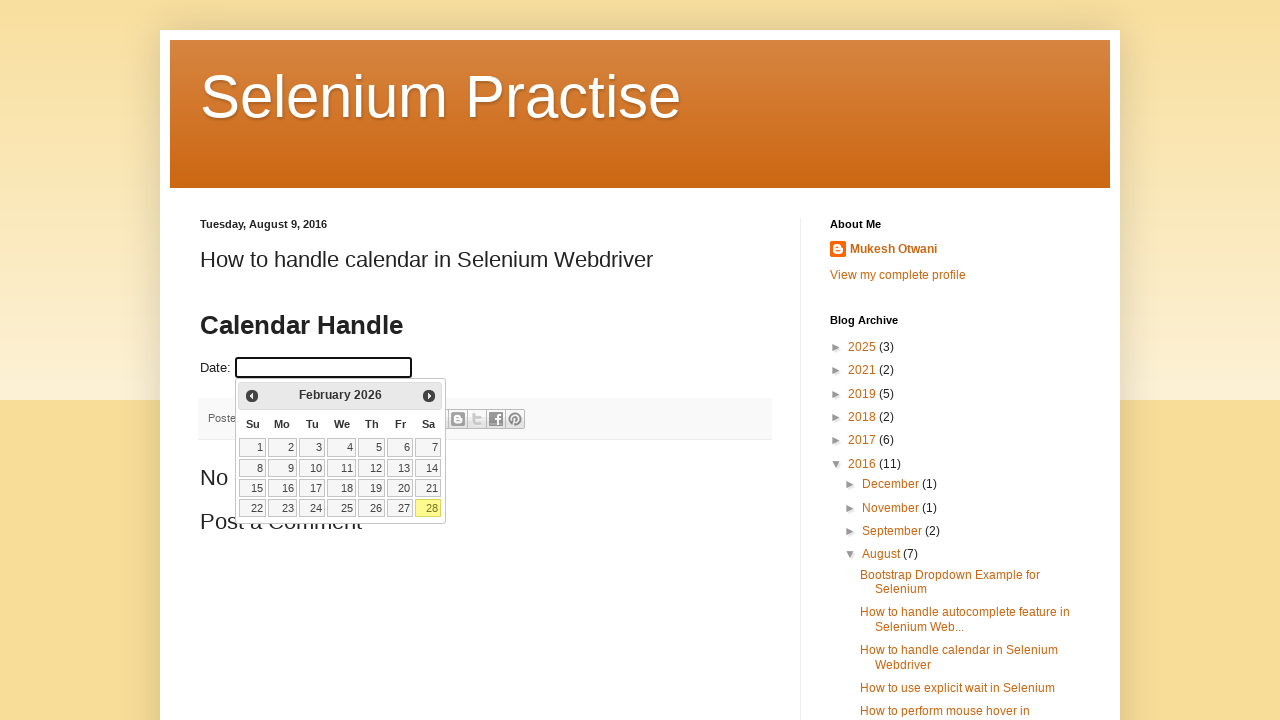

Selected day 9 from the calendar at (282, 468) on table.ui-datepicker-calendar tbody tr td a:text-is('9')
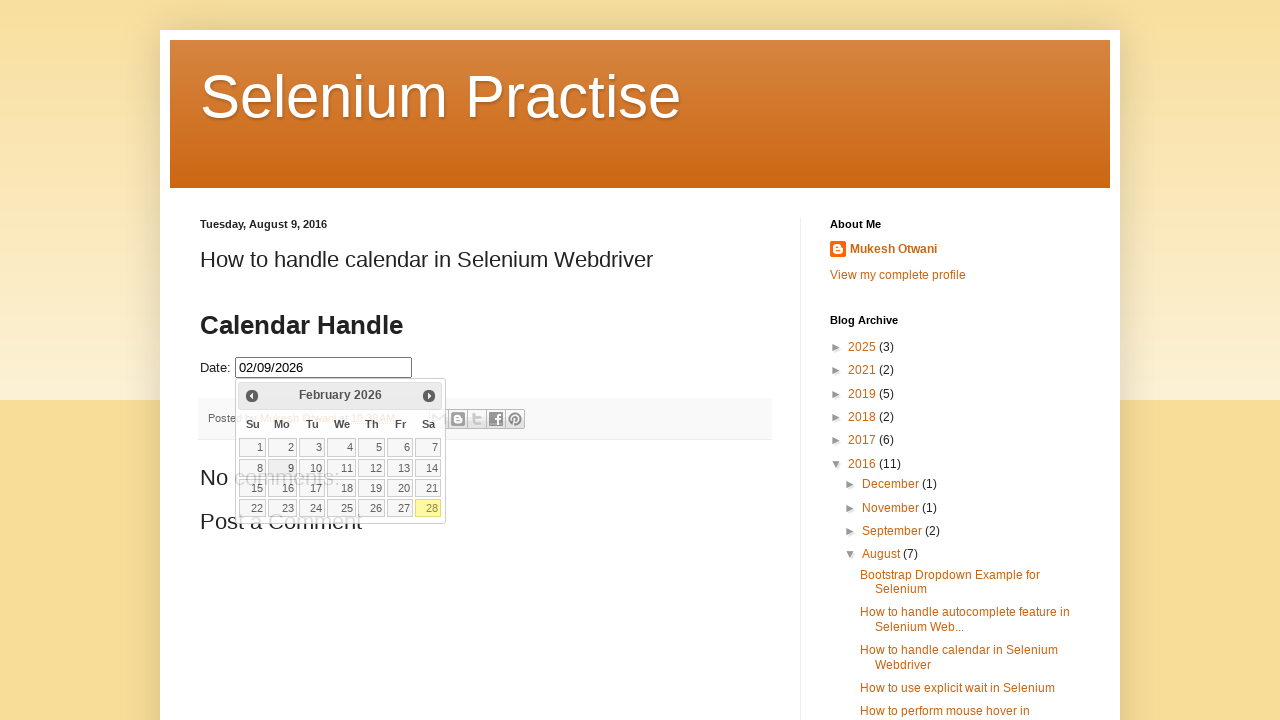

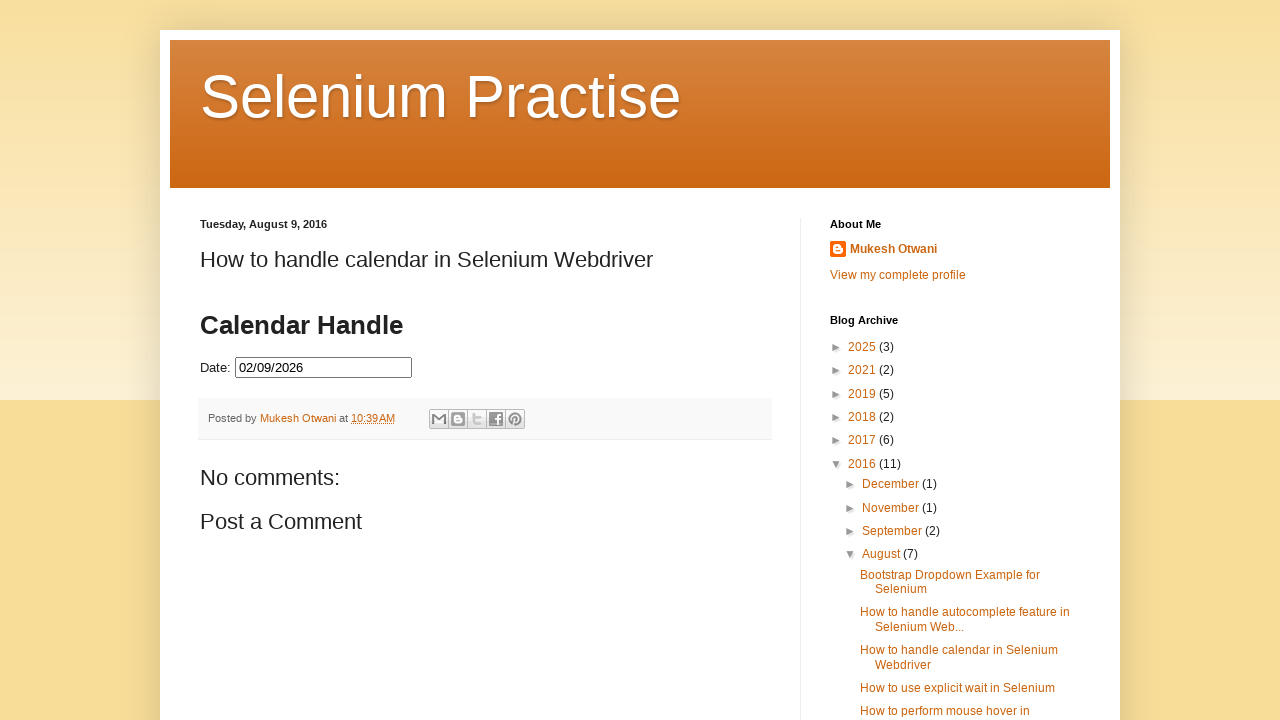